Navigates to OrangeHRM demo login page, retrieves page information, and clicks on a link to open a new window demonstrating multi-window handling.

Starting URL: https://opensource-demo.orangehrmlive.com/web/index.php/auth/login

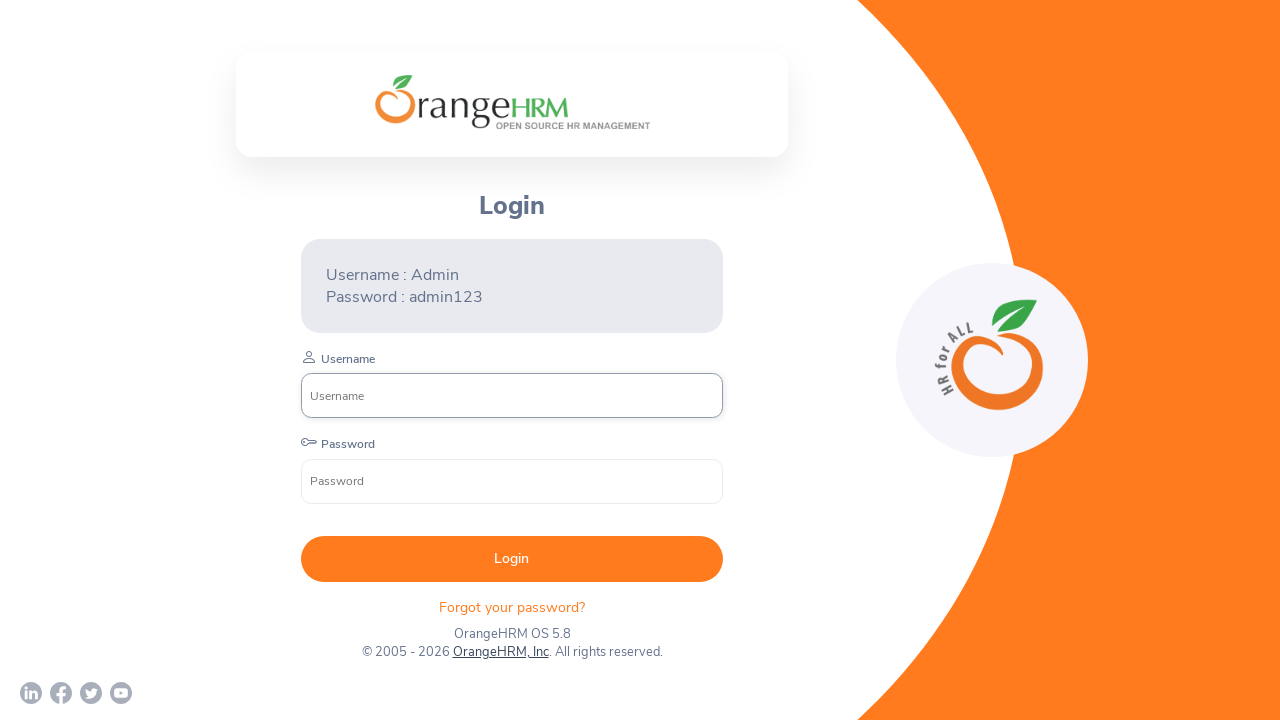

Waited for page to load with networkidle state
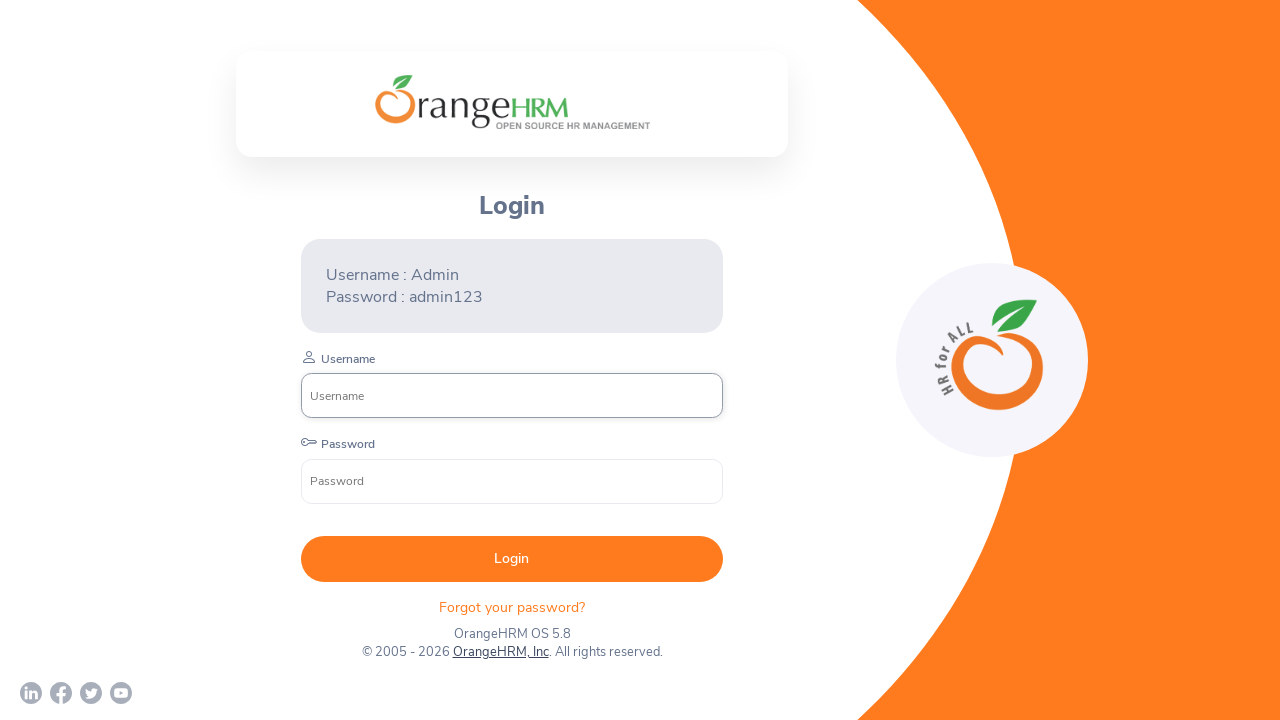

Retrieved page title: OrangeHRM
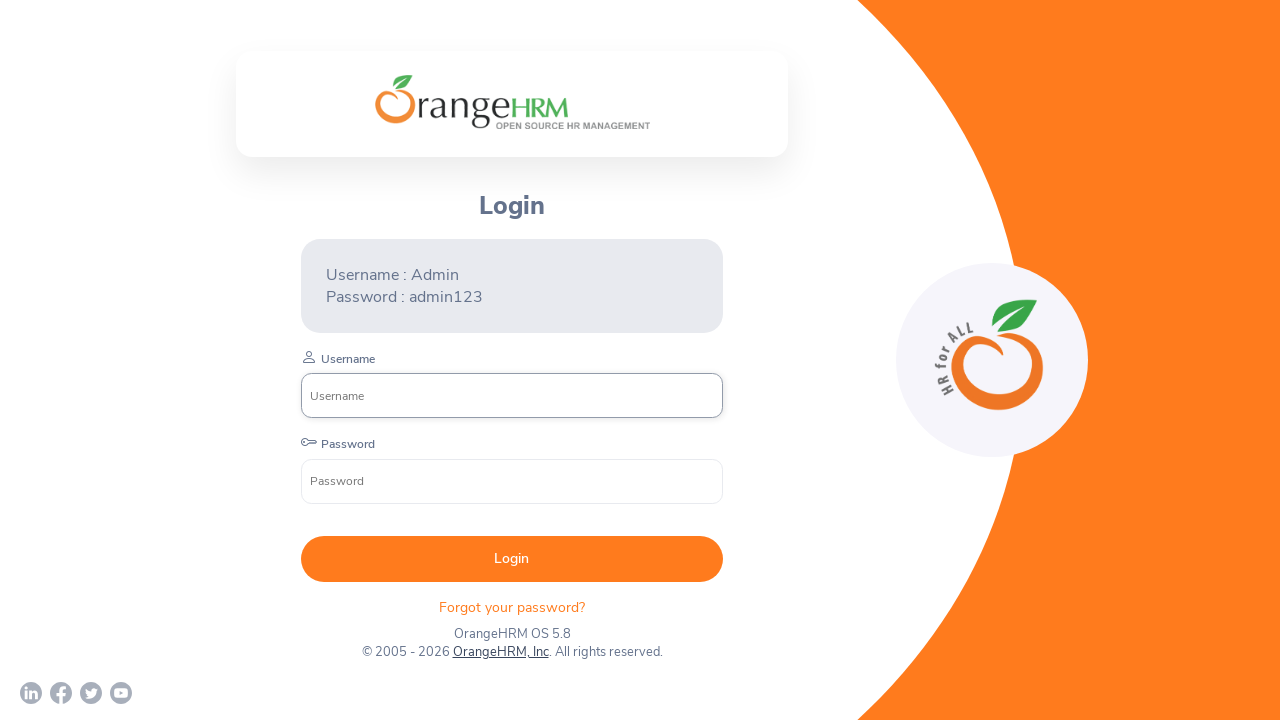

Retrieved current URL: https://opensource-demo.orangehrmlive.com/web/index.php/auth/login
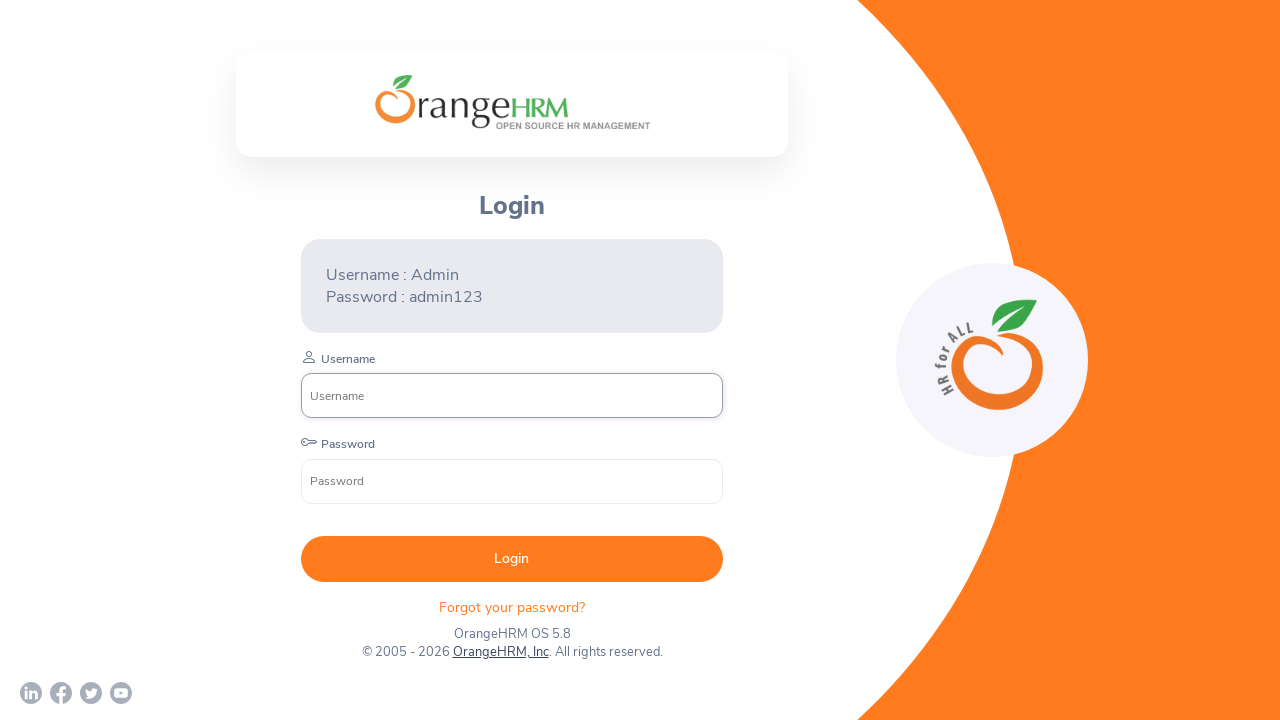

Clicked on OrangeHRM, Inc link to open new window at (500, 652) on xpath=//a[normalize-space()='OrangeHRM, Inc']
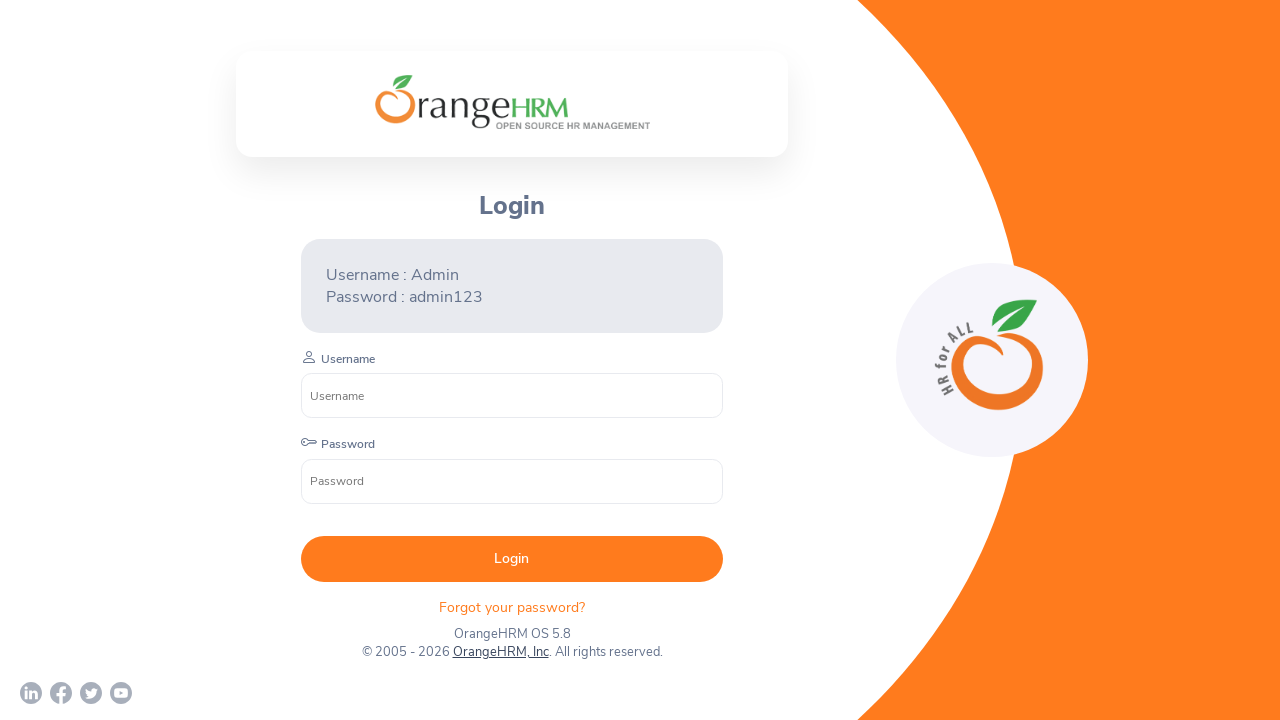

Waited 2 seconds for new window/tab to open
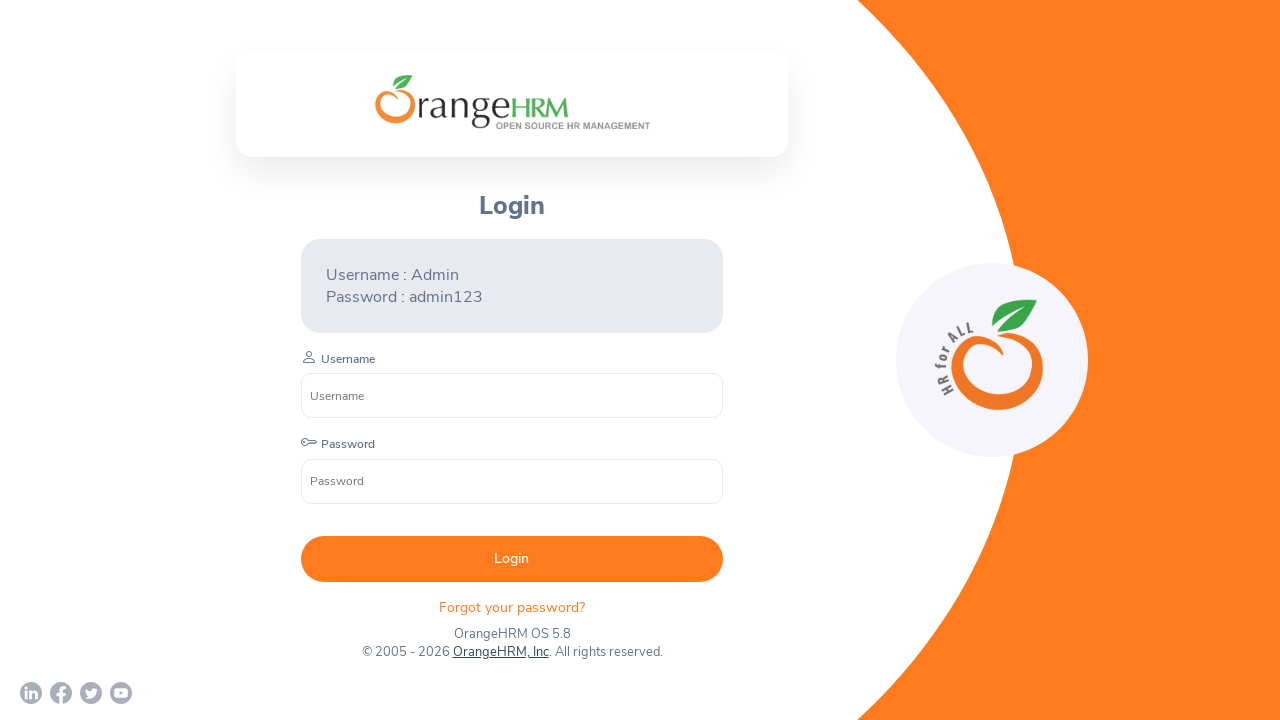

Retrieved all open pages/windows, total count: 2
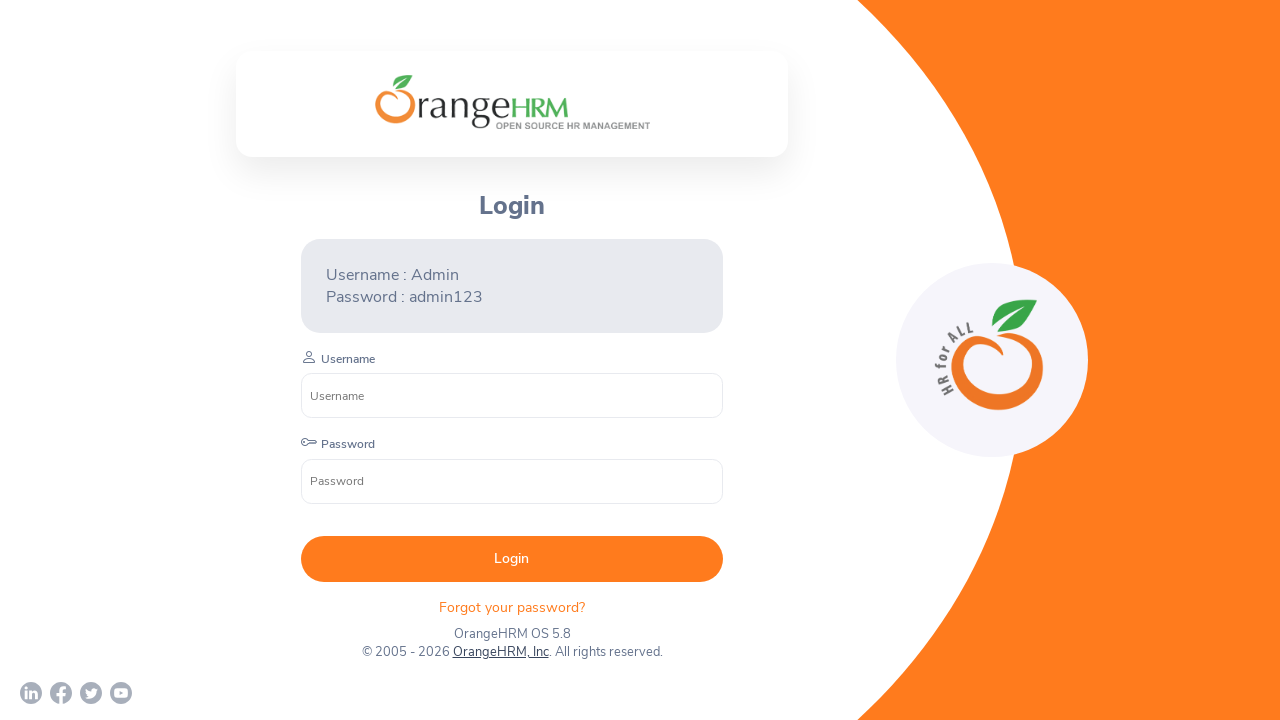

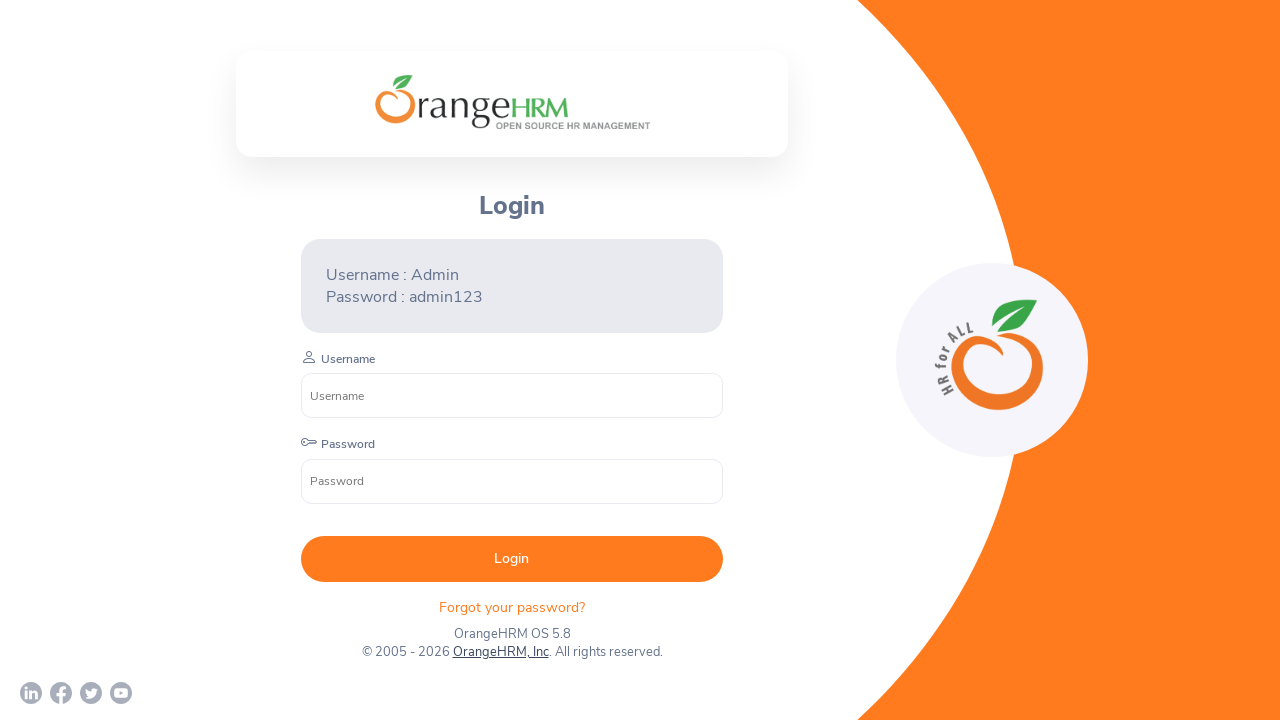